Tests a registration form by filling in first name, last name, and email fields, then submitting and verifying the success message

Starting URL: http://suninjuly.github.io/registration1.html

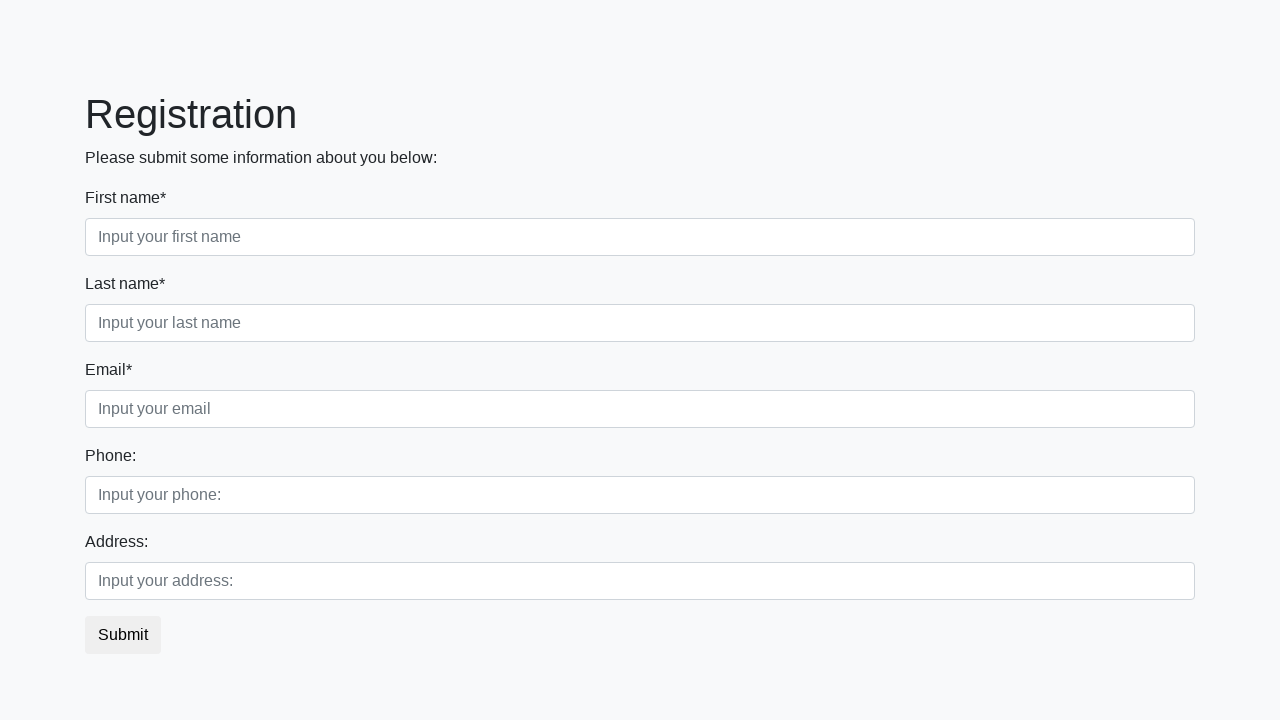

Filled first name field with 'Kea' on .first_block .first
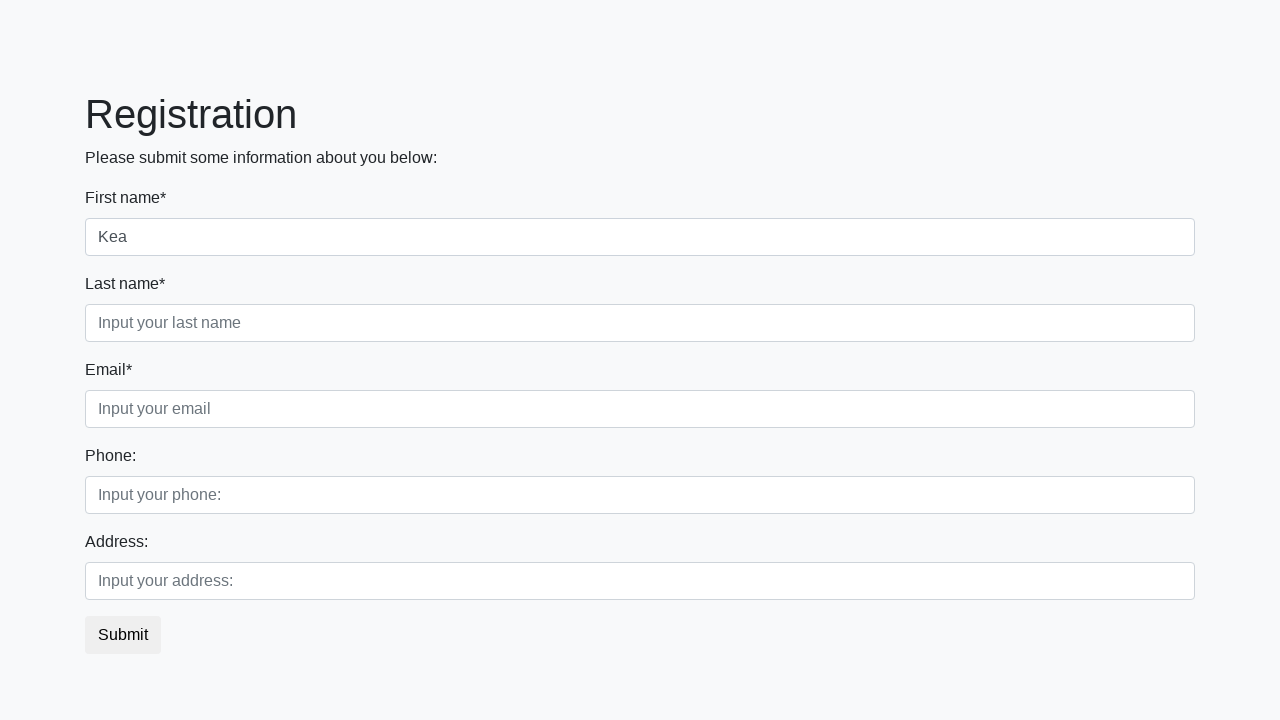

Filled last name field with 'Lisa' on .first_block .second
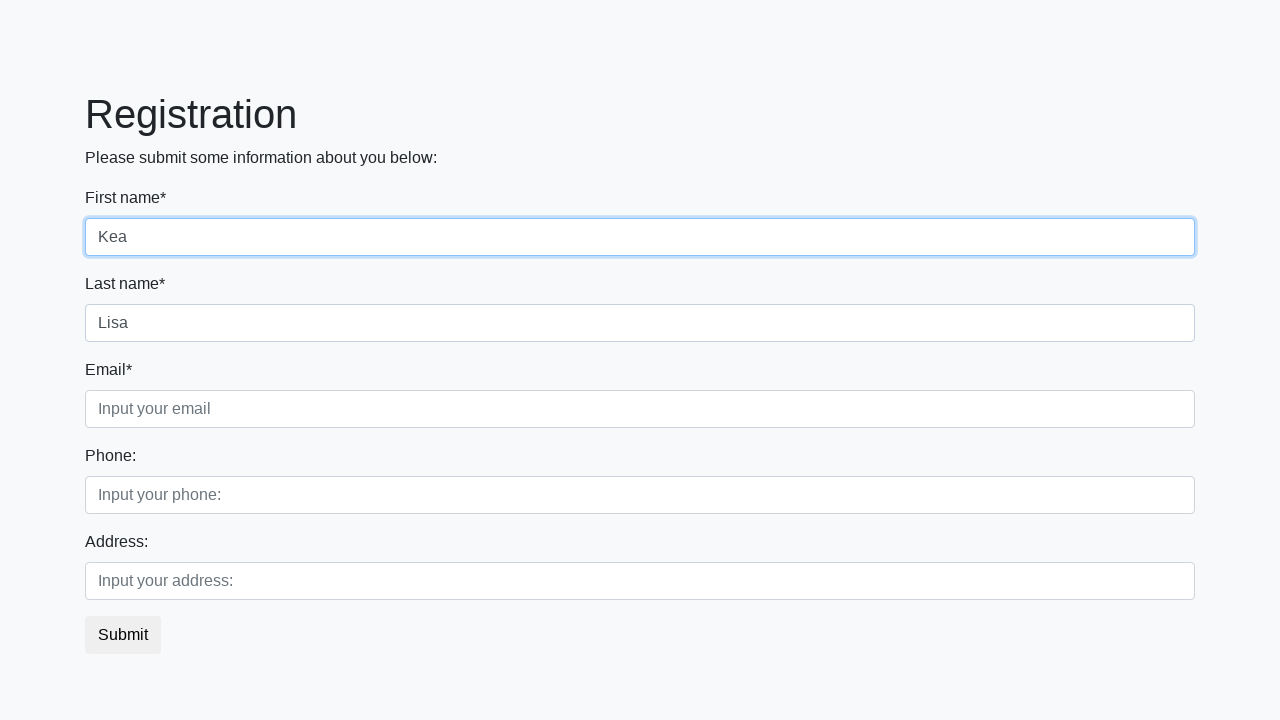

Filled email field with 'KL@google.com' on .third_class .third
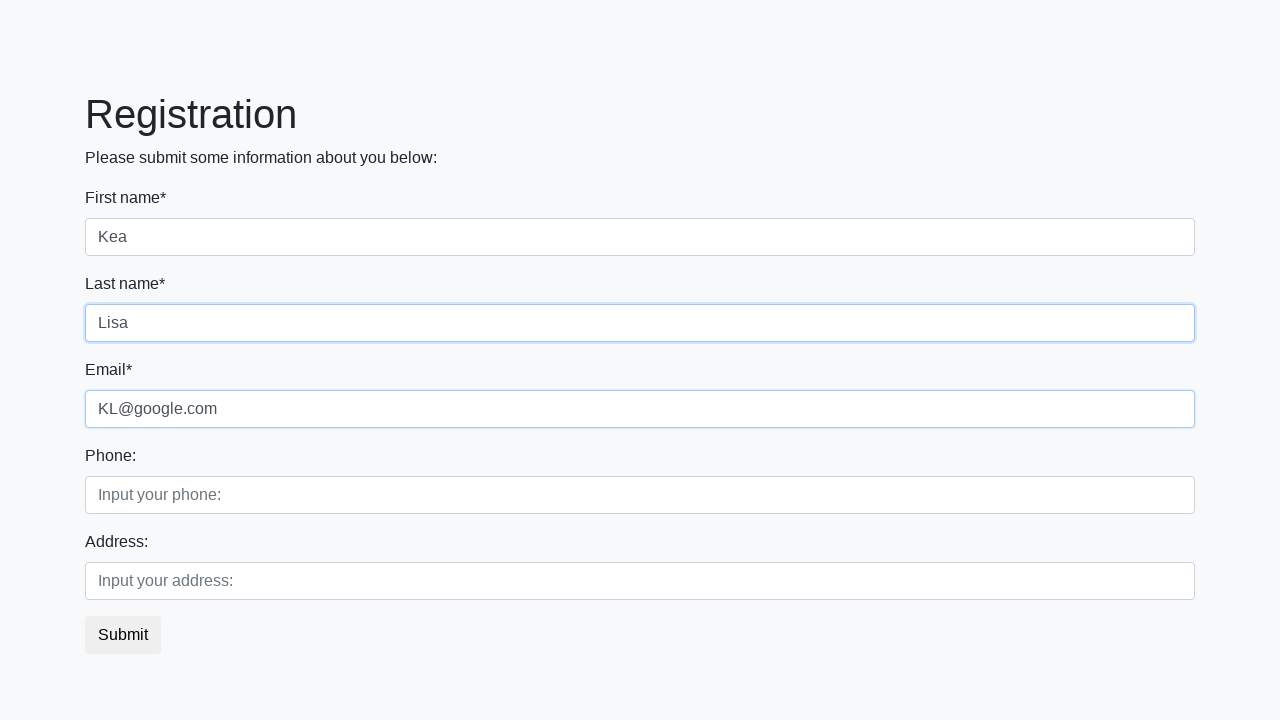

Clicked submit button to register at (123, 635) on button.btn
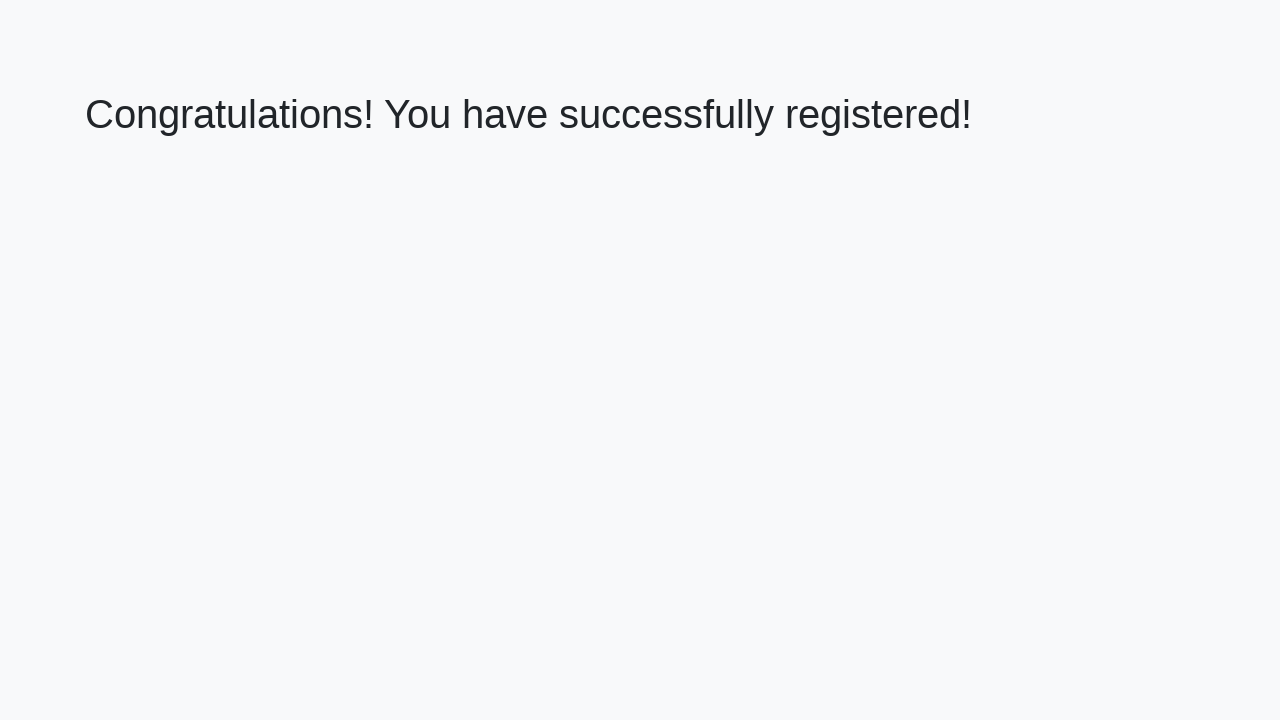

Success message heading appeared
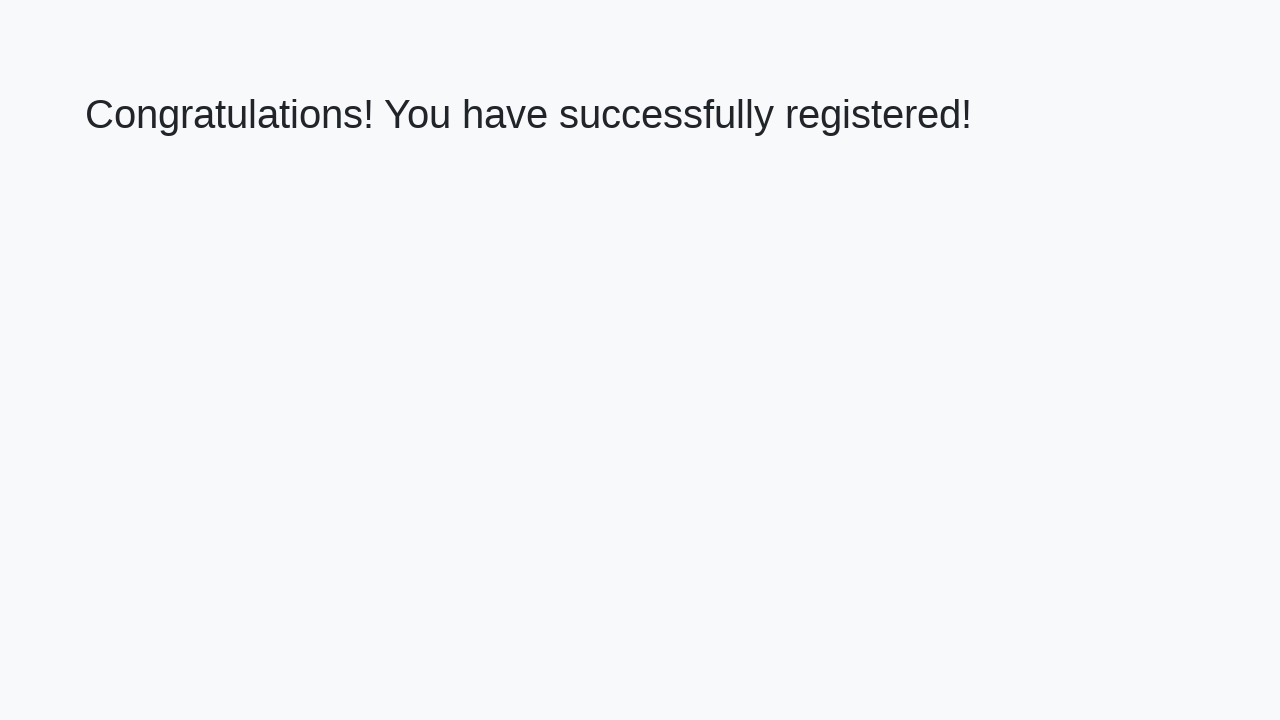

Retrieved success message text: 'Congratulations! You have successfully registered!'
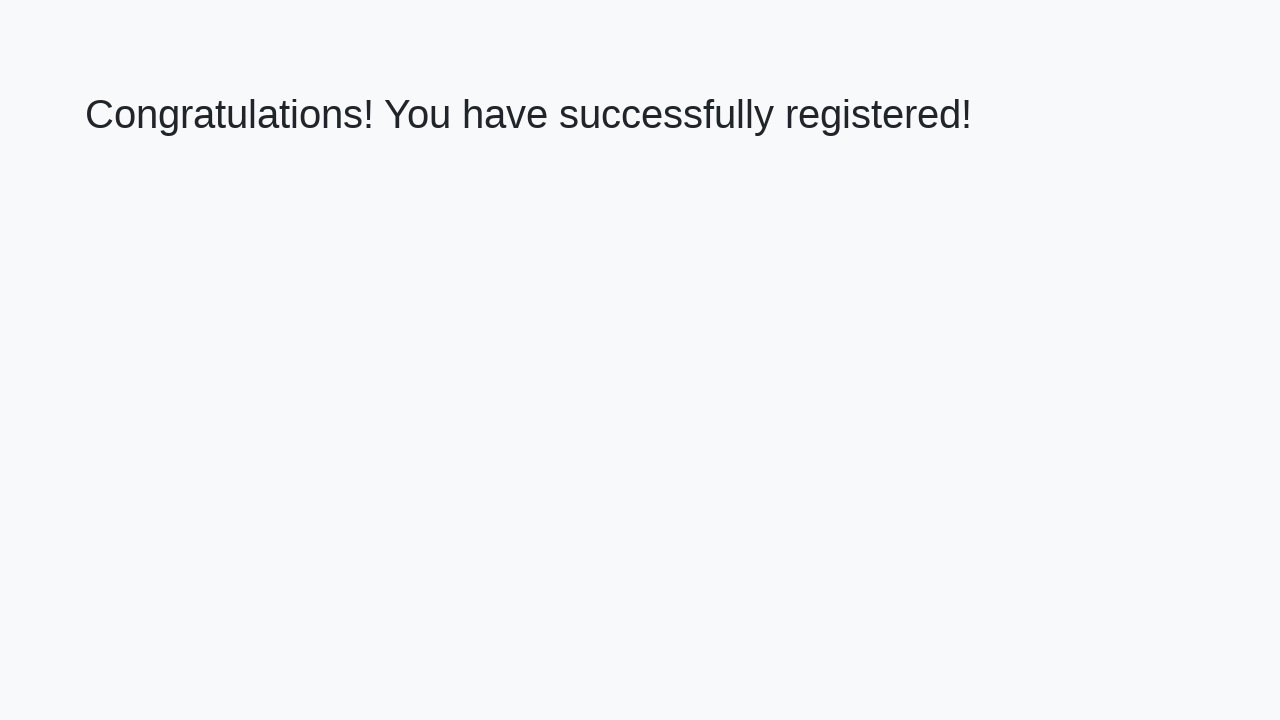

Verified success message matches expected text
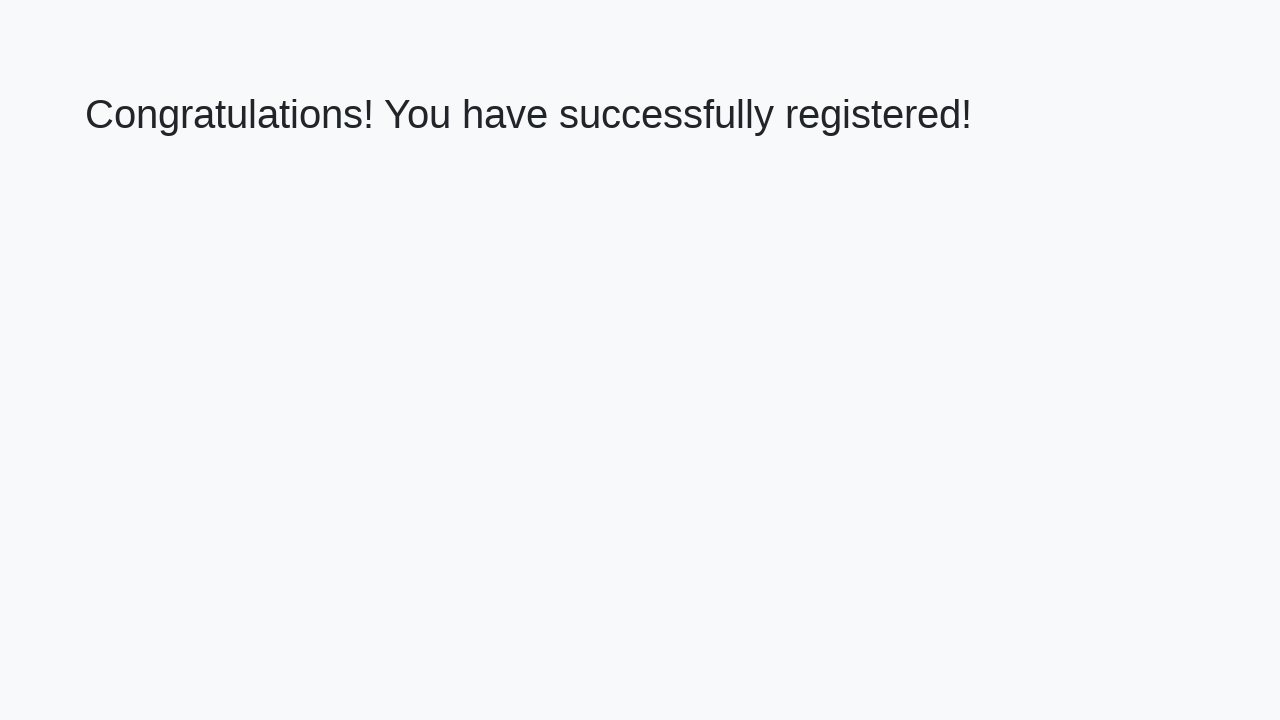

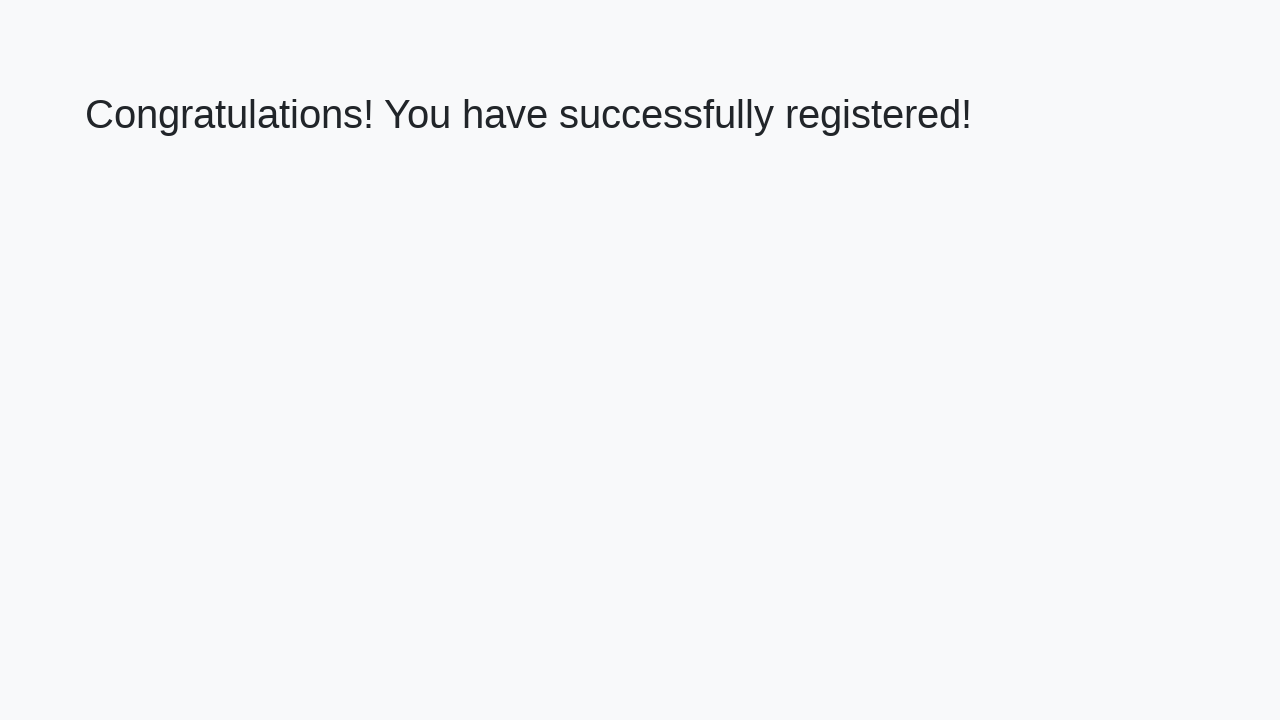